Tests a house booking form by waiting for the price to drop to $100, then solving a mathematical captcha and submitting the booking

Starting URL: http://suninjuly.github.io/explicit_wait2.html

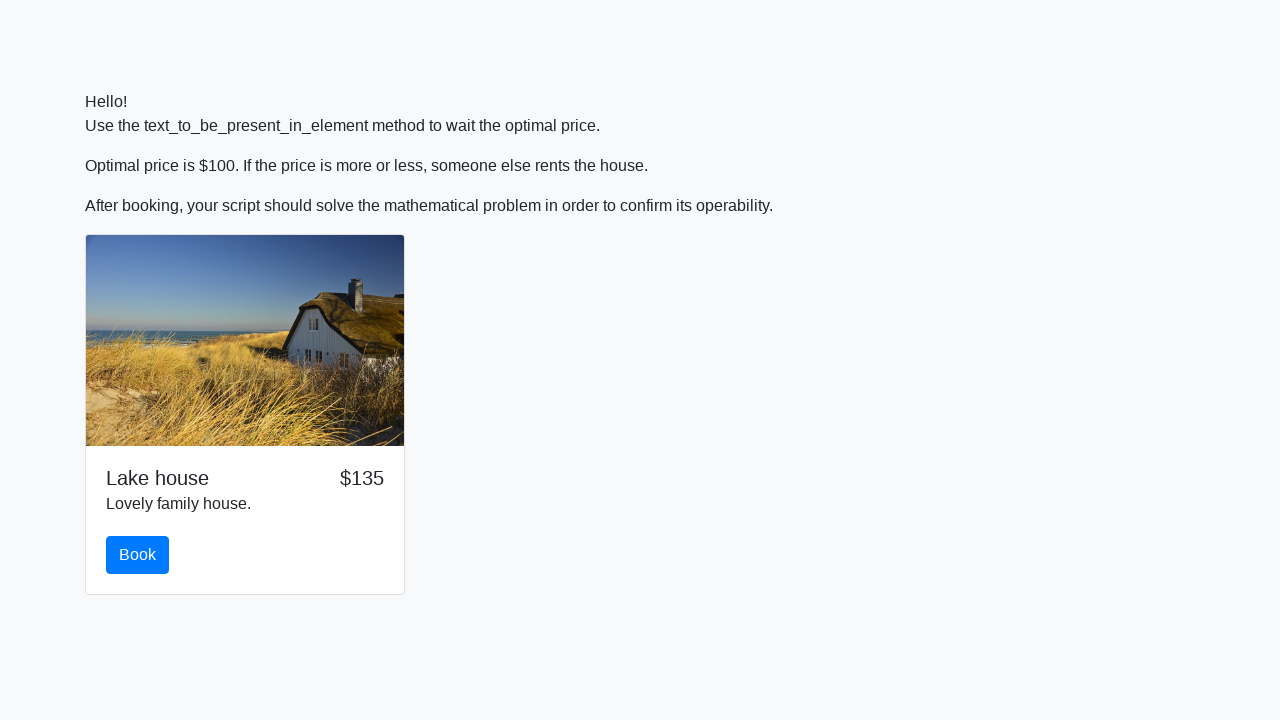

Waited for price to drop to $100
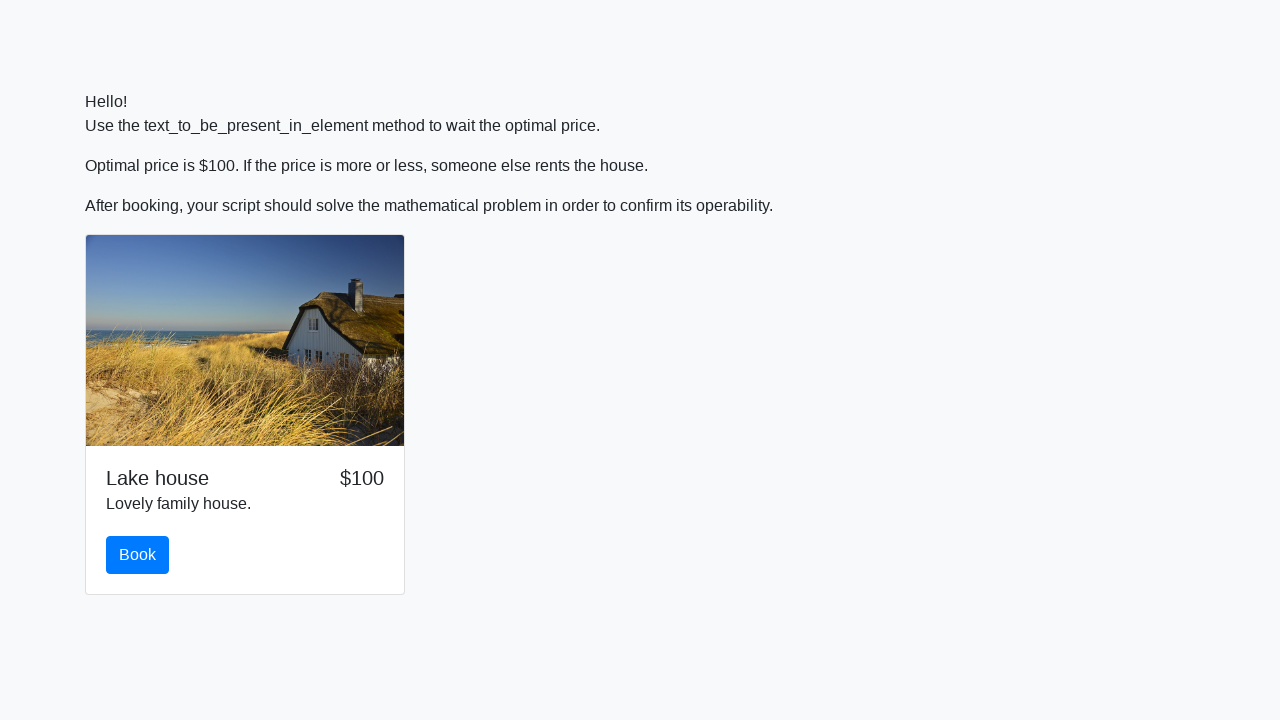

Clicked the Book button at (138, 555) on #book
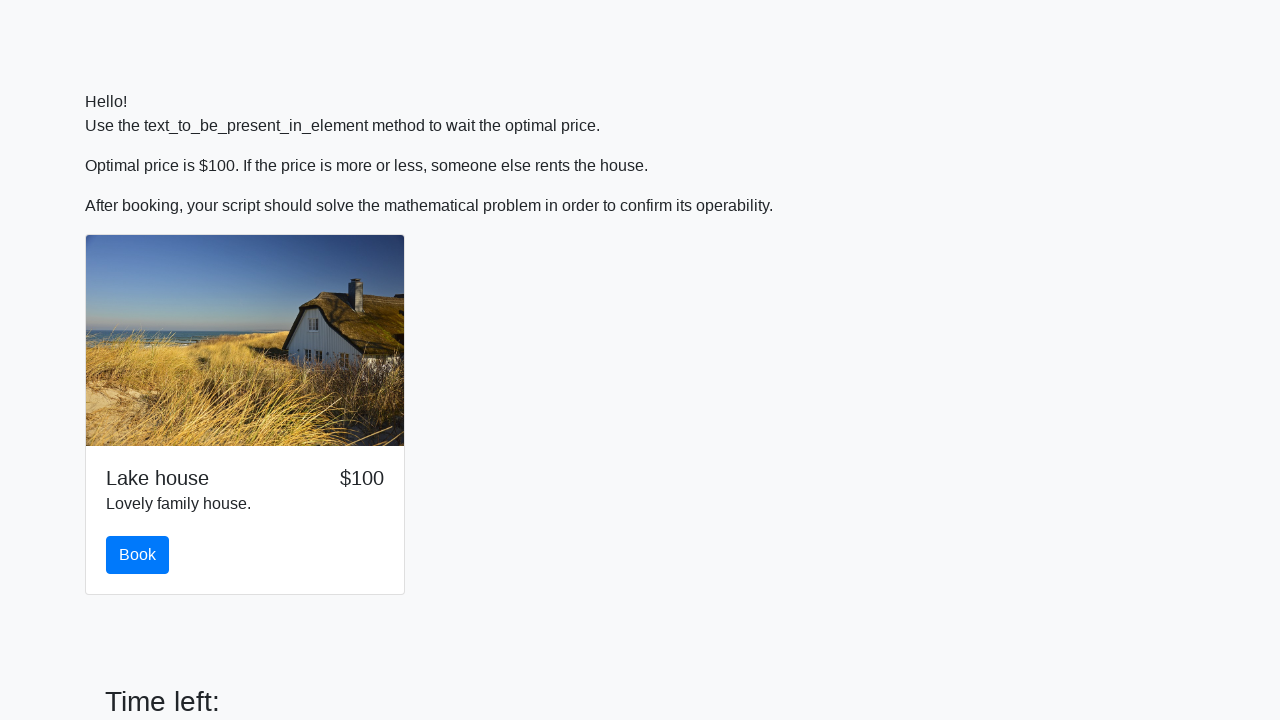

Retrieved X value from input_value element: 815
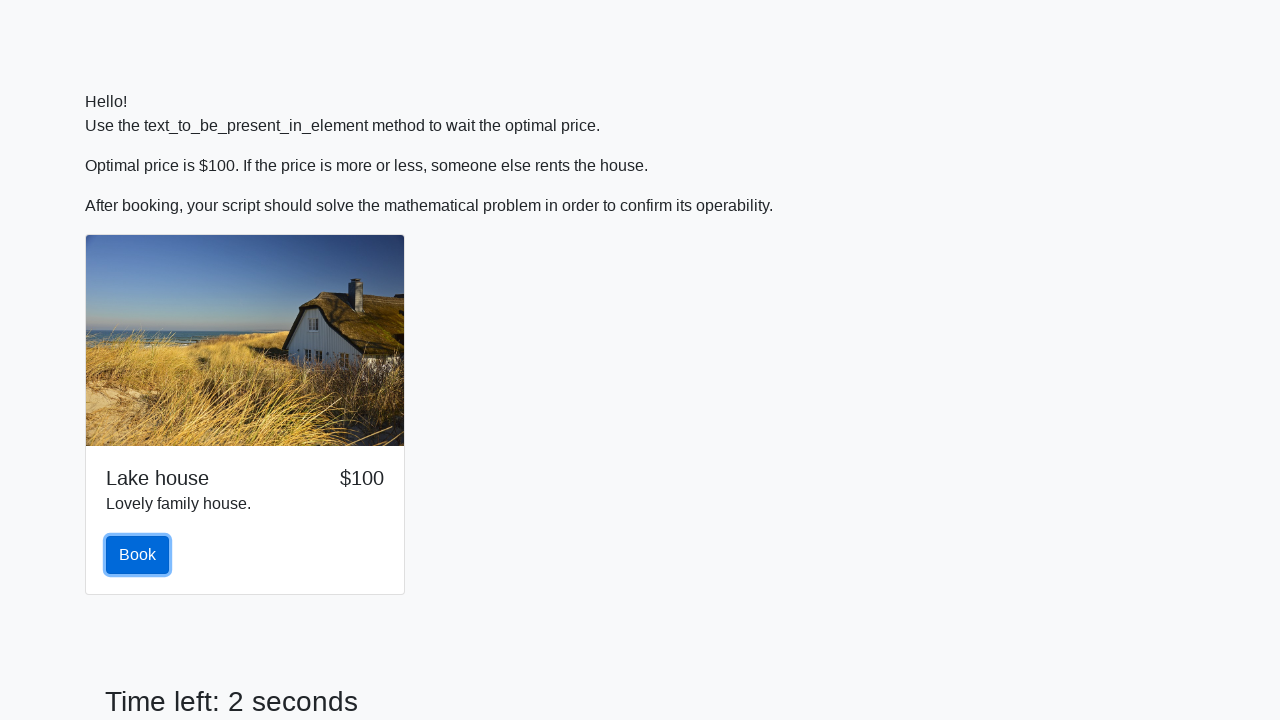

Calculated mathematical captcha result: 2.455014095006879
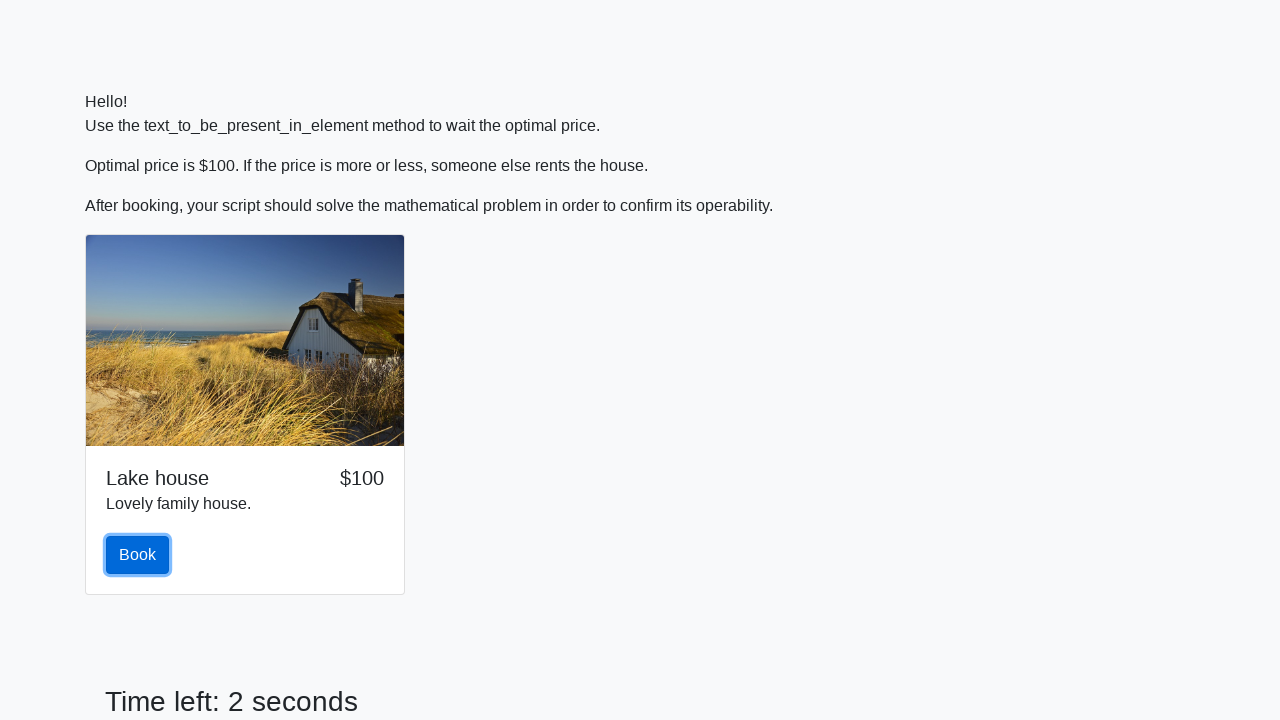

Filled answer field with calculated value: 2.455014095006879 on #answer
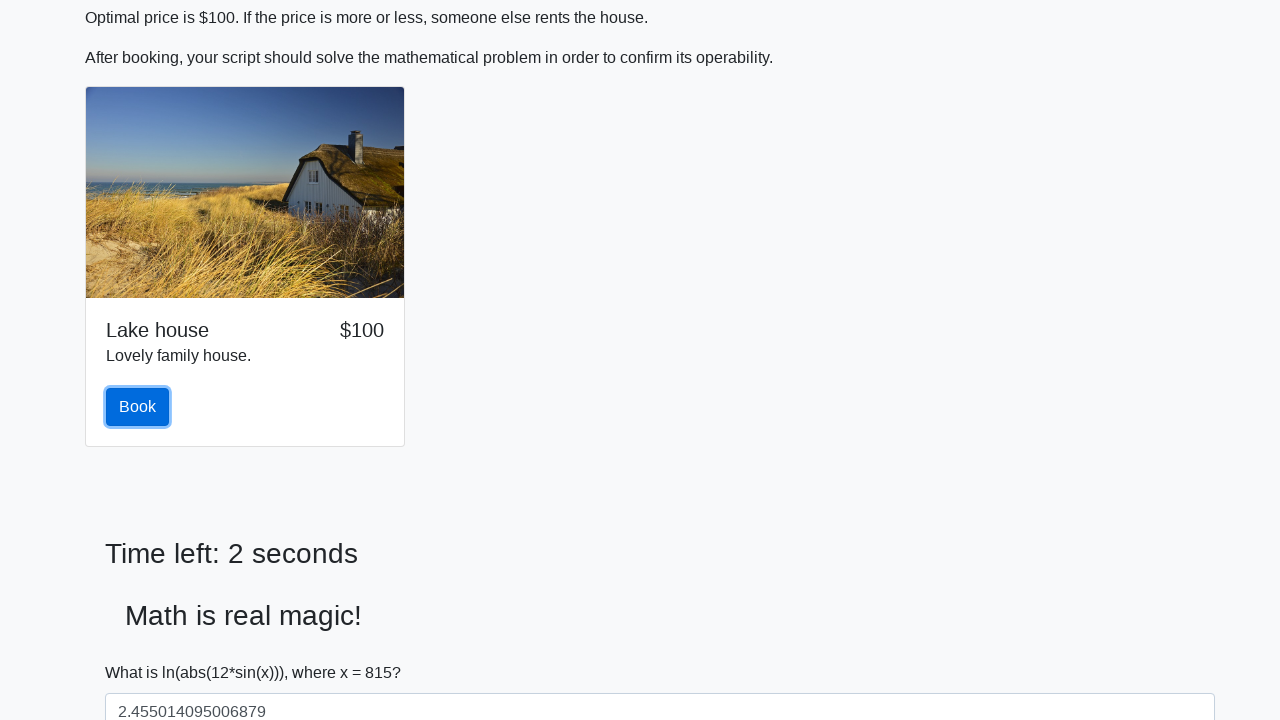

Clicked the solve button to submit the booking form at (143, 651) on #solve
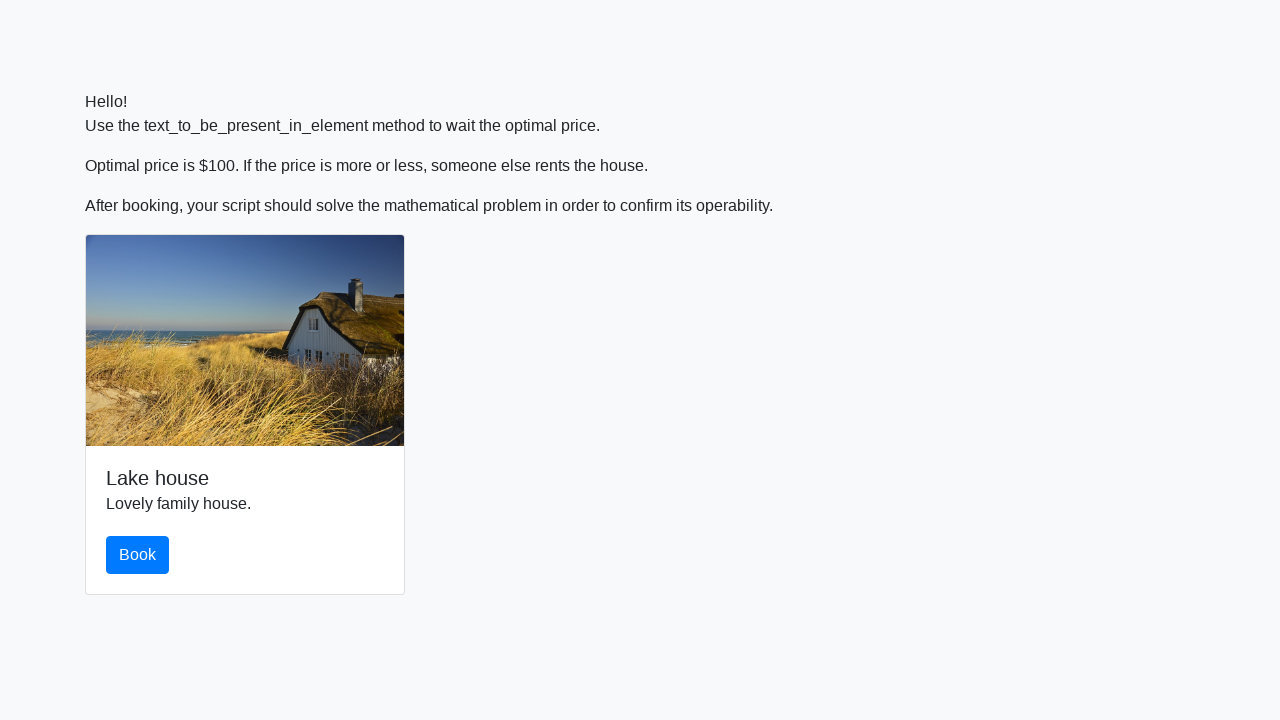

Waited 2 seconds to see booking result
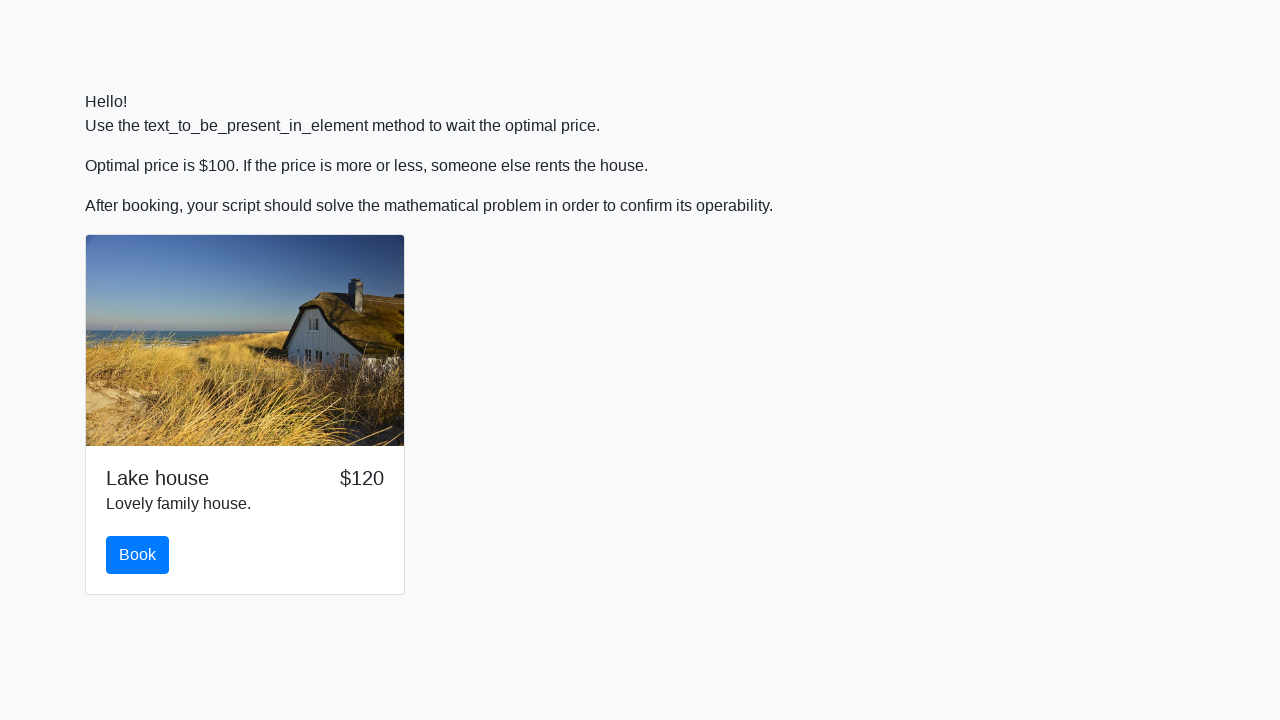

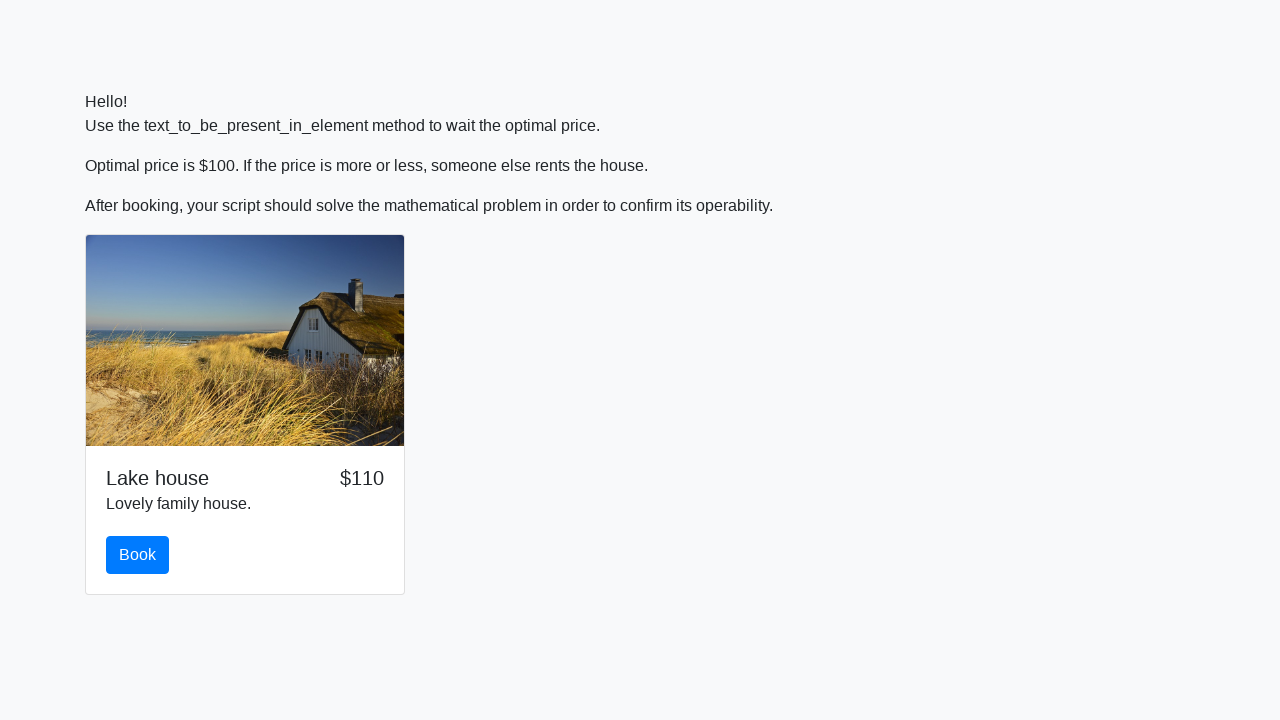